Navigates to gift certificate page and fills out form to purchase a gift voucher with recipient details and message

Starting URL: https://naveenautomationlabs.com/opencart/index.php?route=account/register

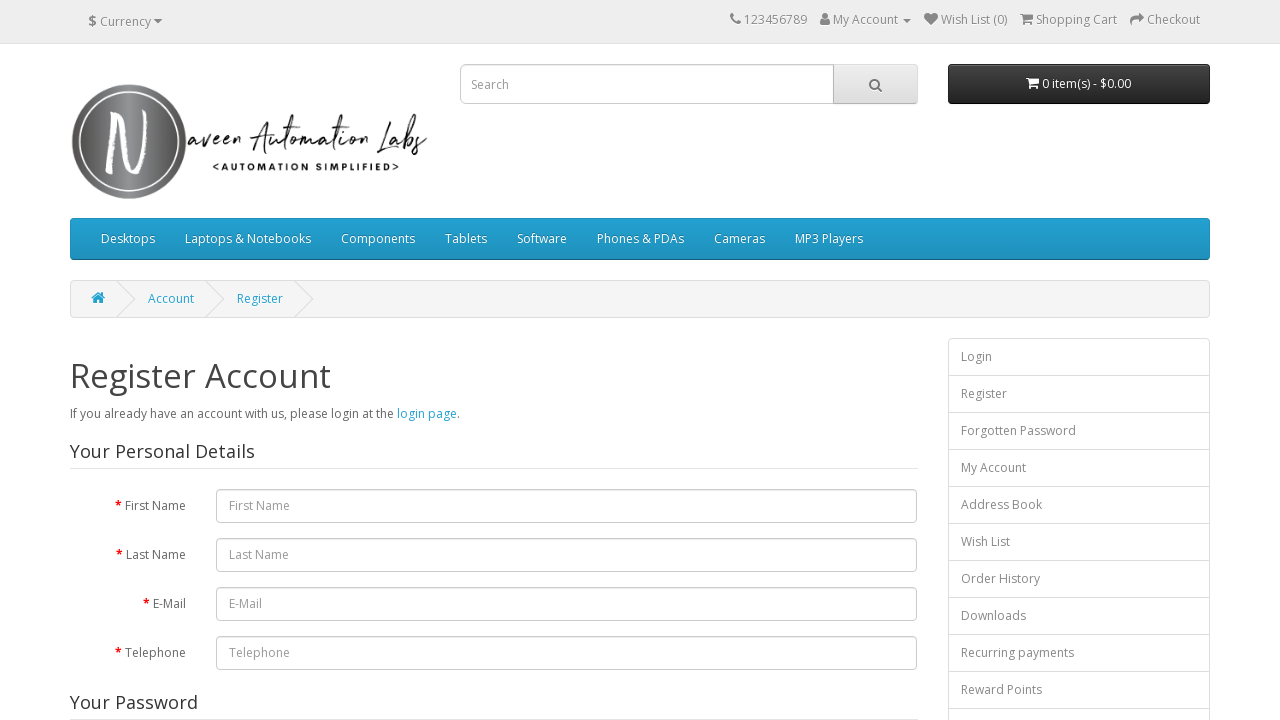

Clicked purchase gift certificate link at (698, 569) on a[href*=voucher]
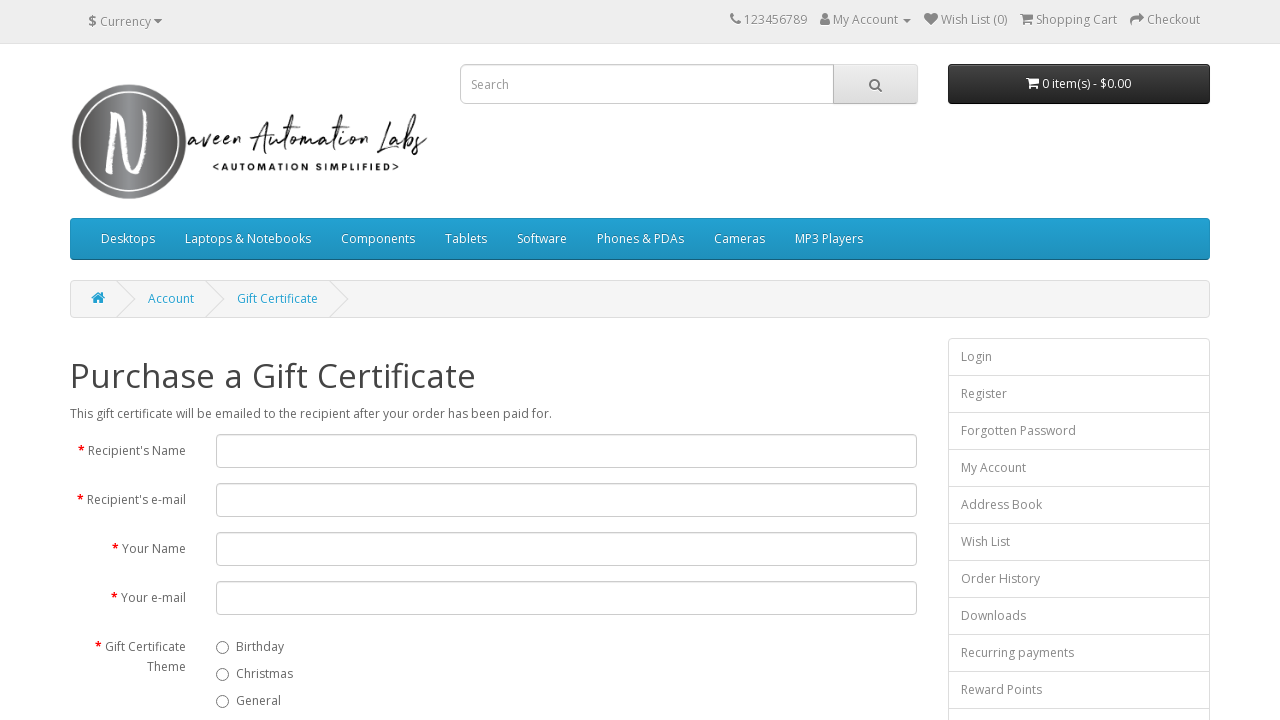

Filled recipient name field with 'Name' on #input-to-name
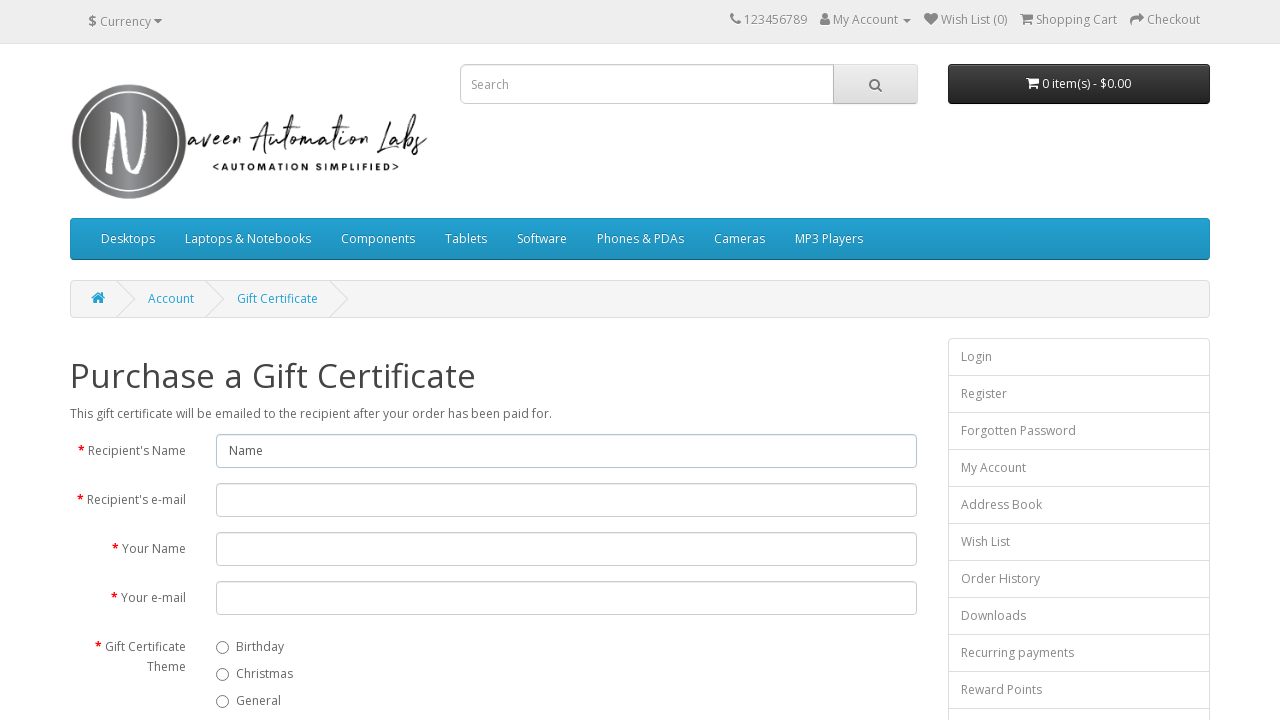

Filled recipient email field with 'recipient2024@samplmail.com' on #input-to-email
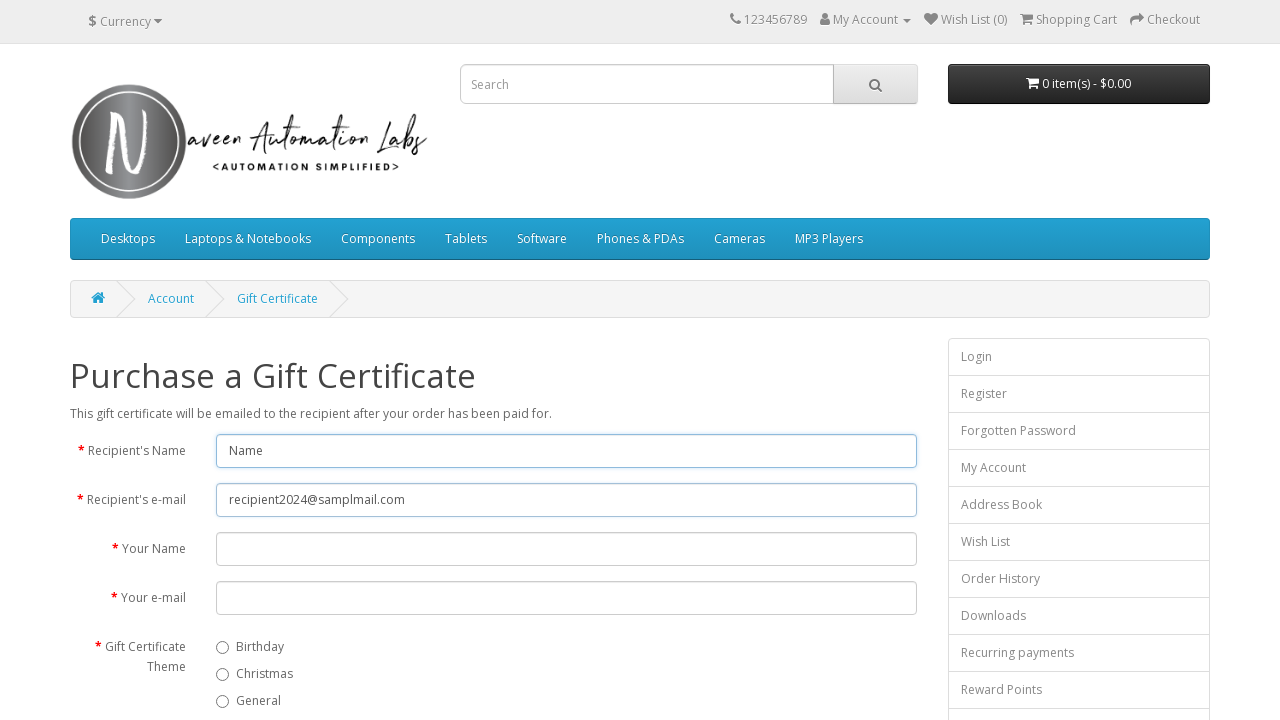

Filled sender name field with 'your_name' on #input-from-name
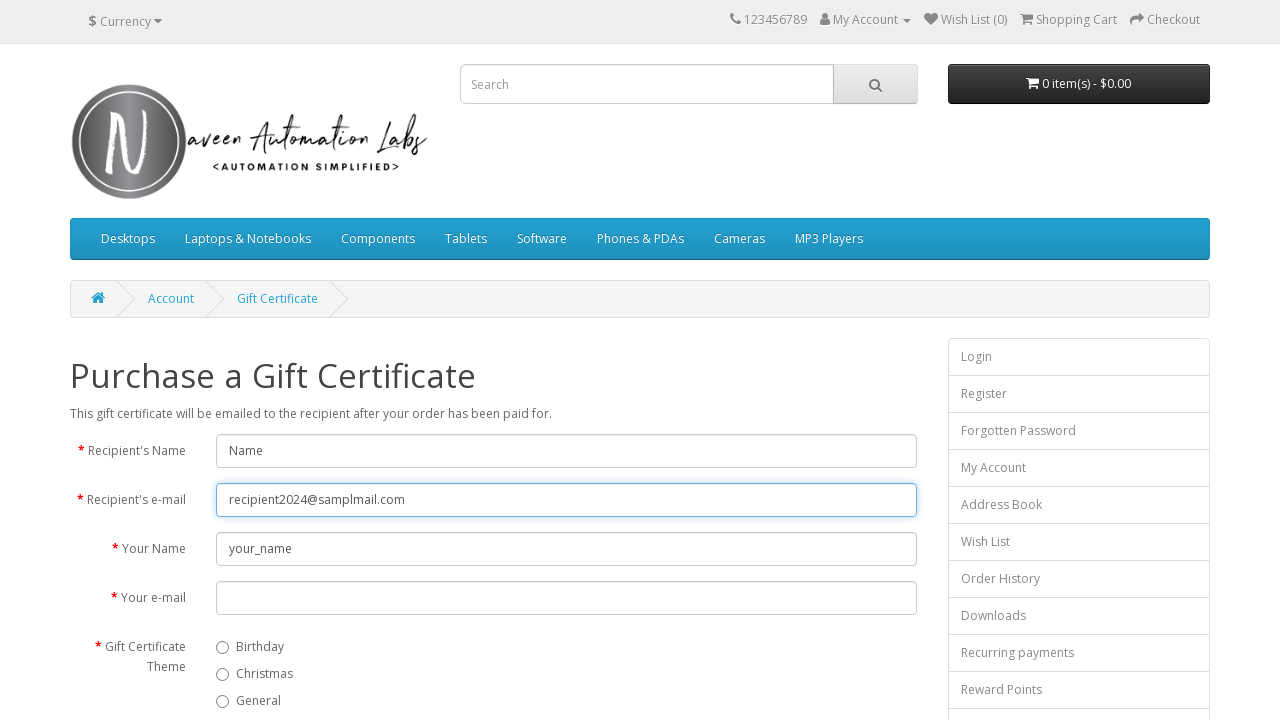

Filled sender email field with 'sender2024@samplmail.com' on #input-from-email
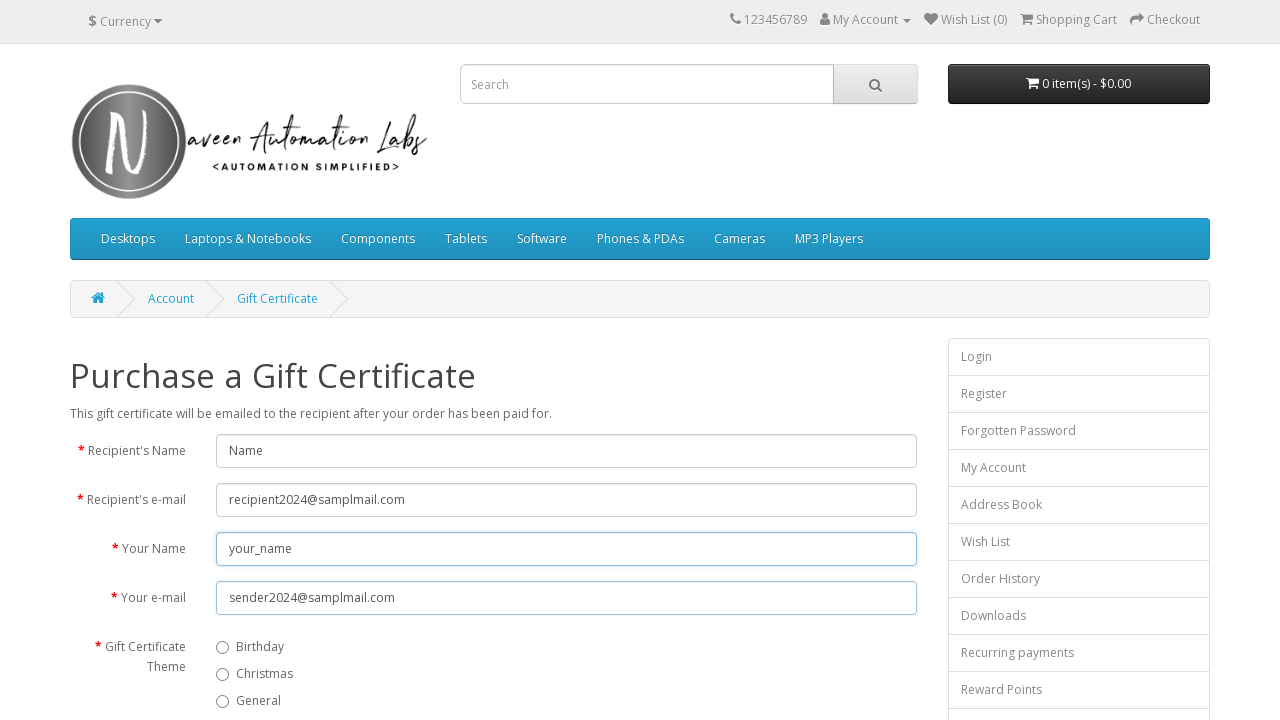

Selected birthday theme (value 7) radio button at (223, 647) on input[name='voucher_theme_id'][value='7']
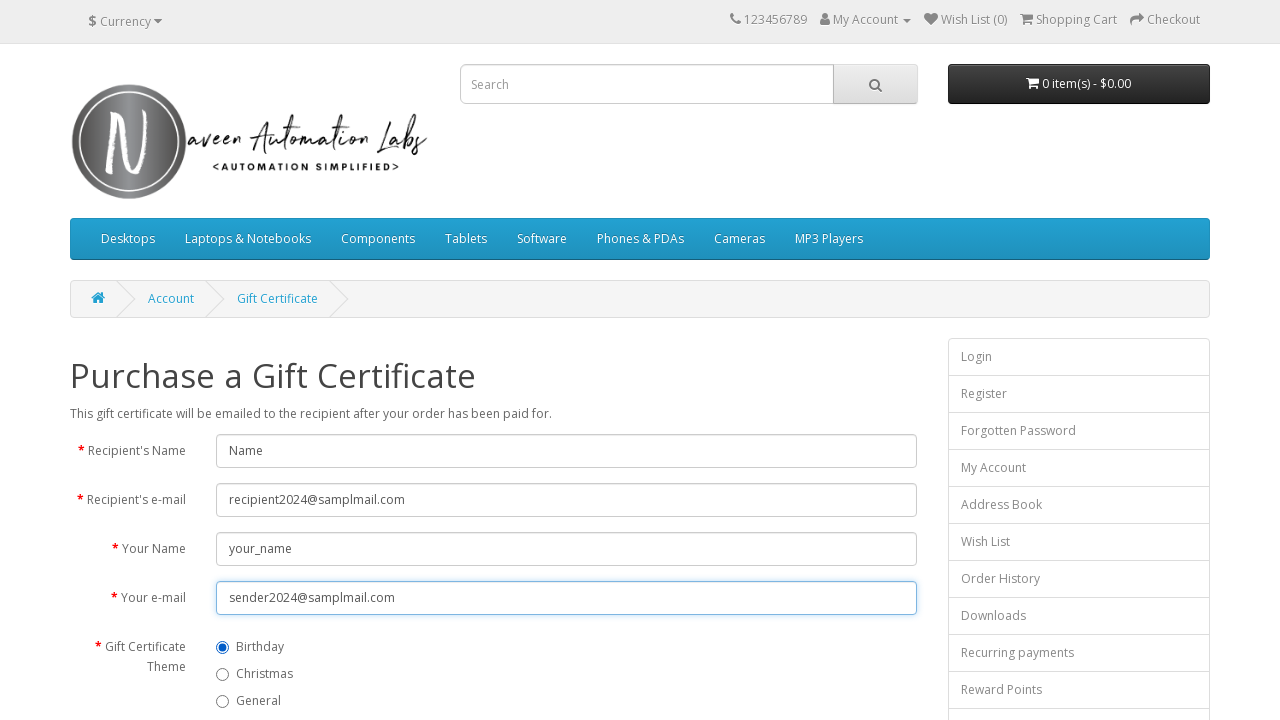

Filled message field with 'Happy Birthday!' on #input-message
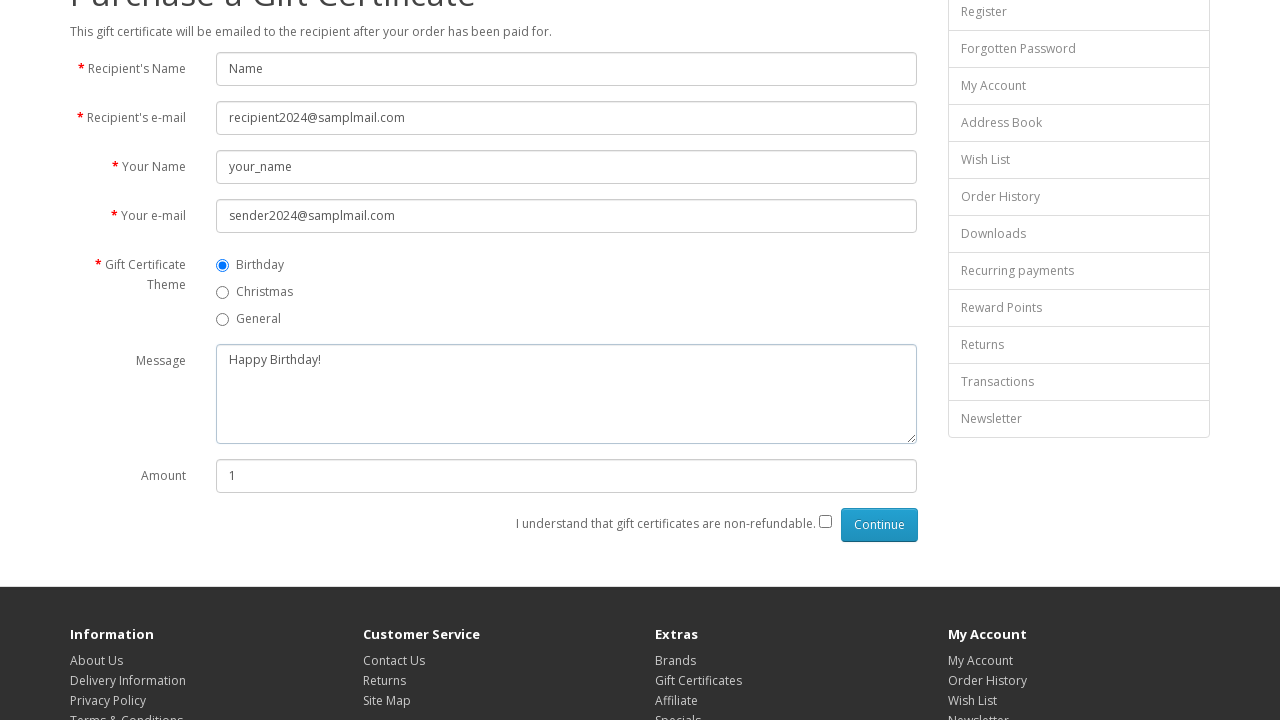

Cleared amount field on #input-amount
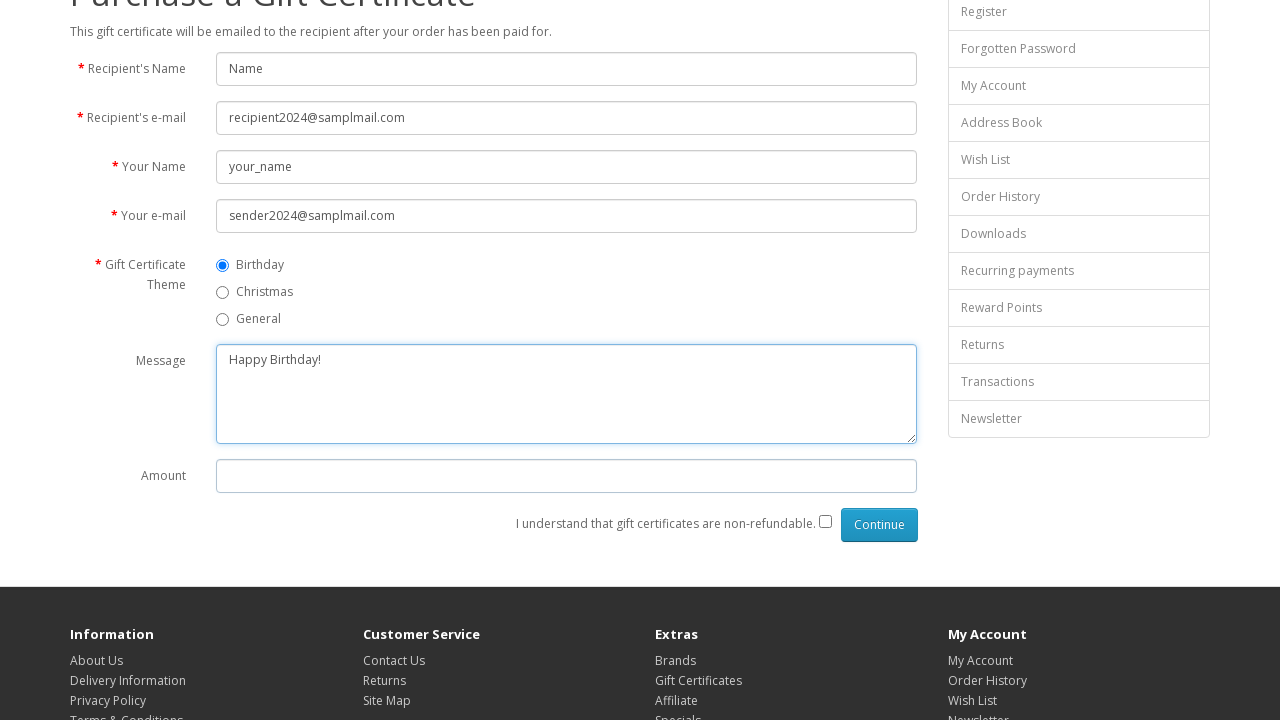

Filled amount field with '50' on #input-amount
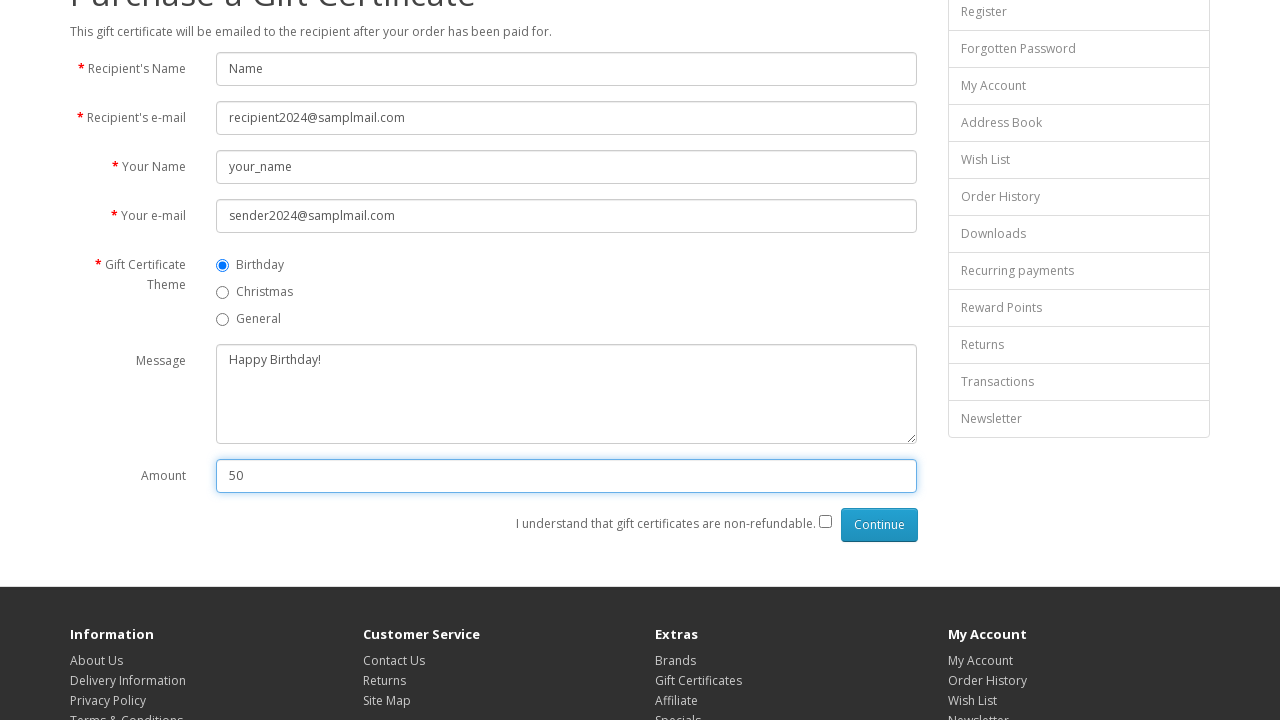

Checked agreement checkbox at (825, 521) on input[name='agree']
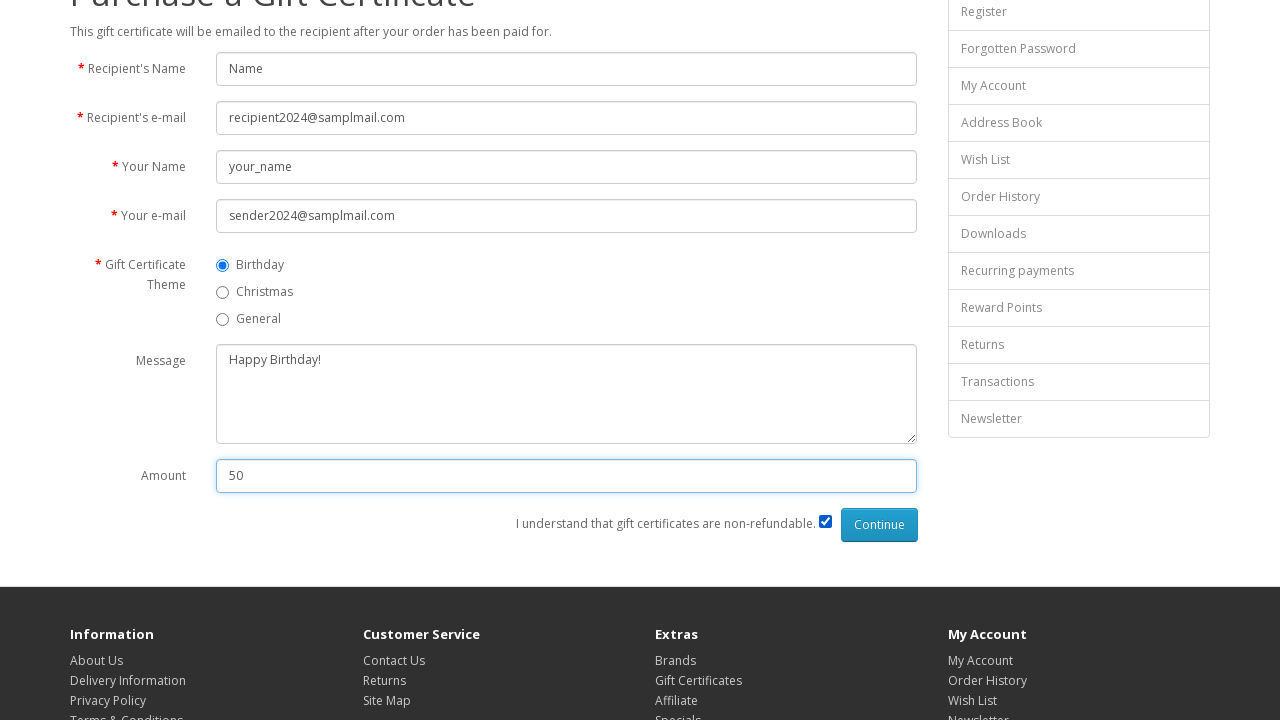

Clicked continue button to submit gift voucher form at (879, 525) on .btn.btn-primary
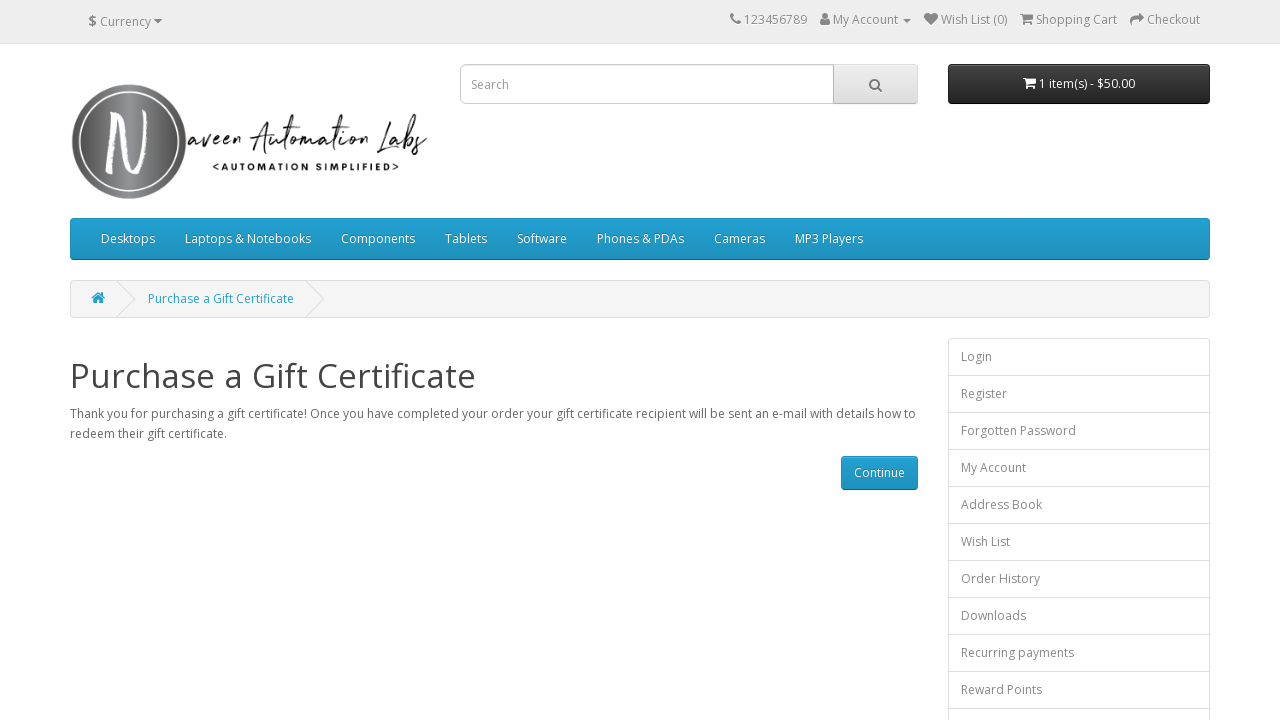

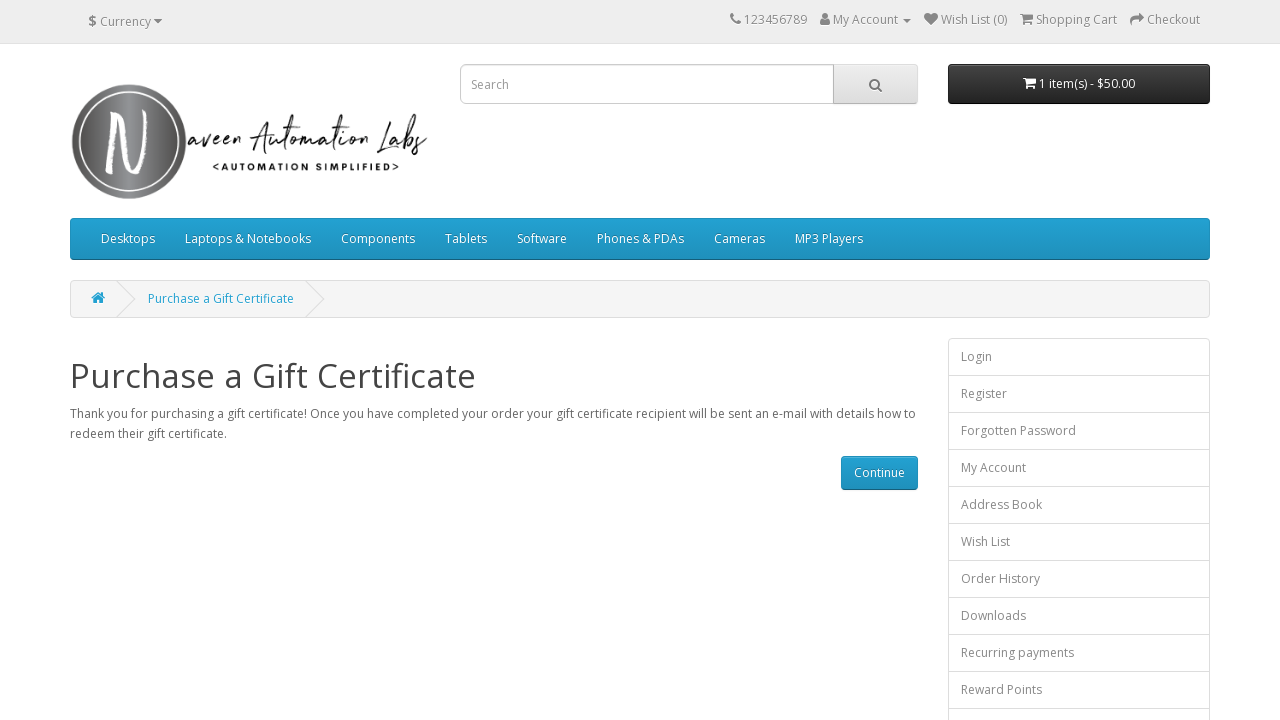